Tests double-click functionality by double-clicking a button and verifying the resulting text message appears

Starting URL: https://automationfc.github.io/basic-form/index.html

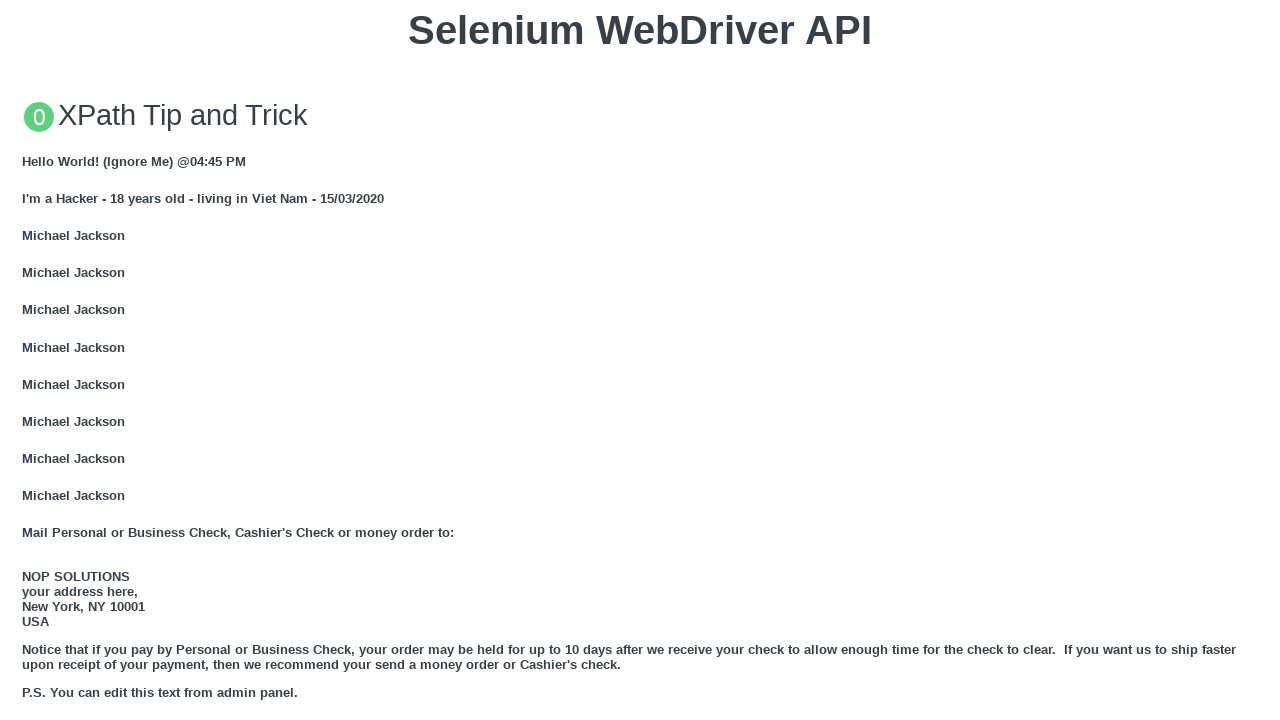

Located the double-click button
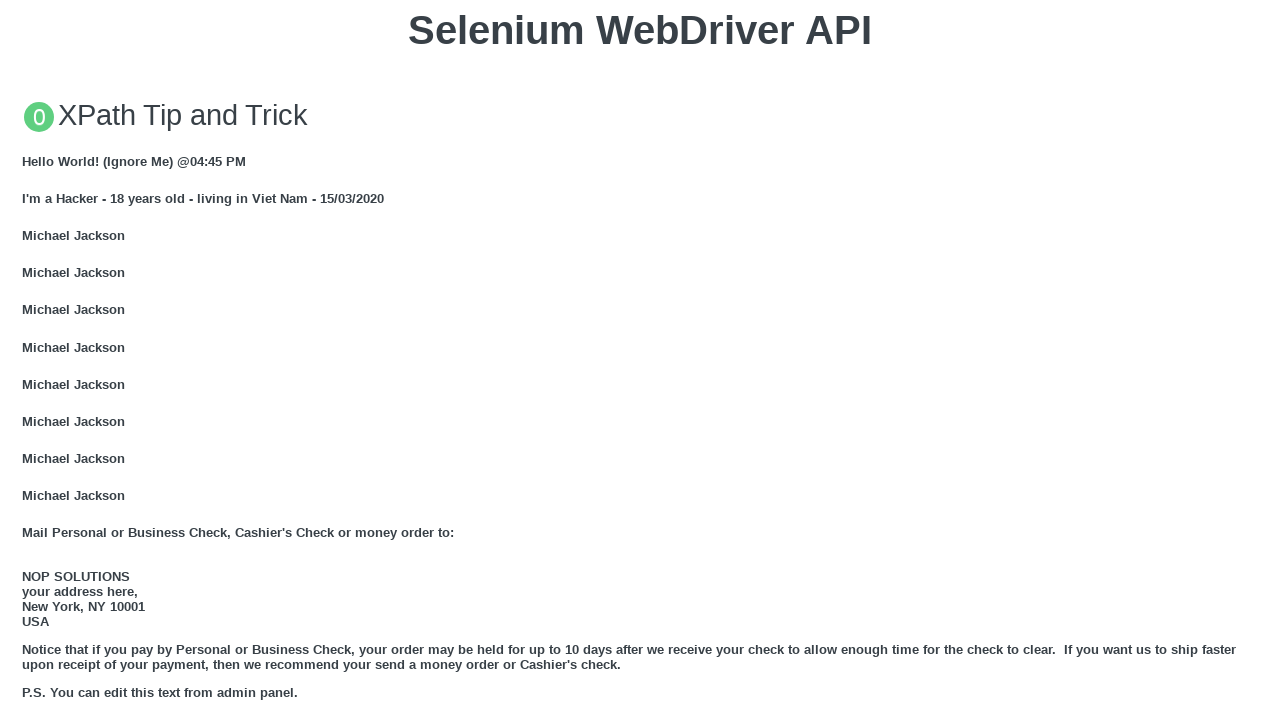

Scrolled to the double-click button
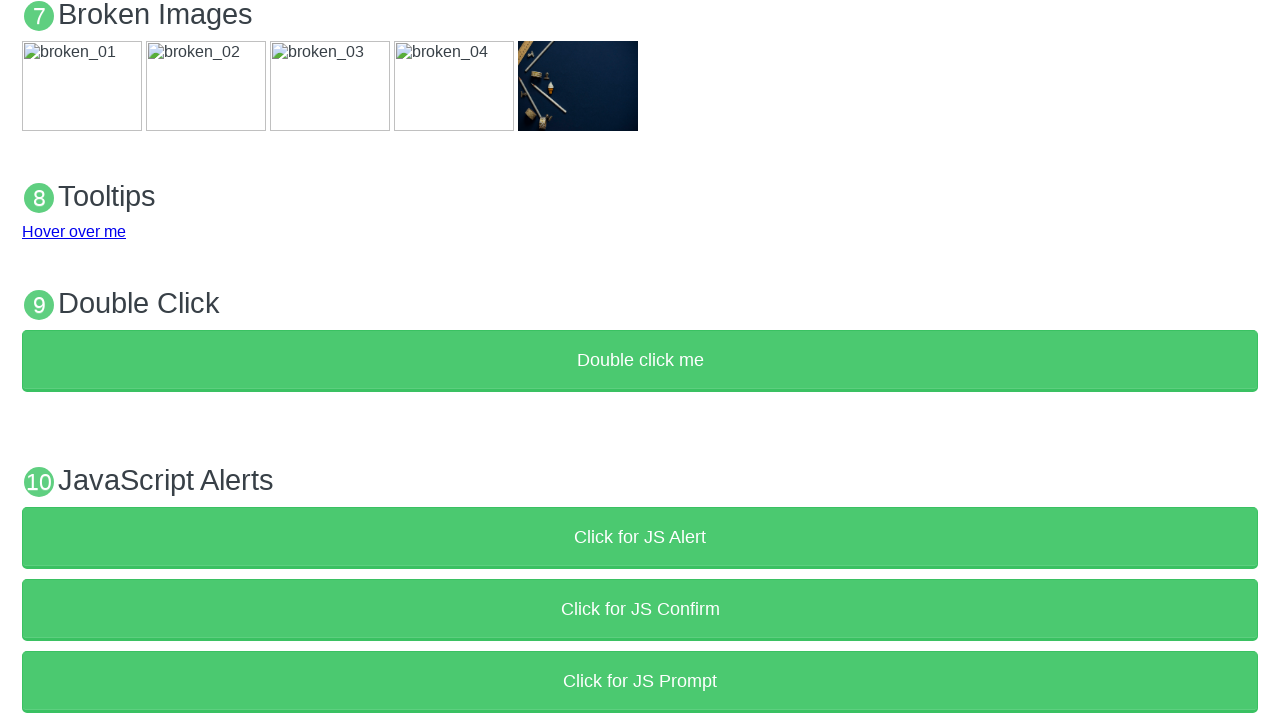

Double-clicked the button at (640, 361) on xpath=//button[text()='Double click me']
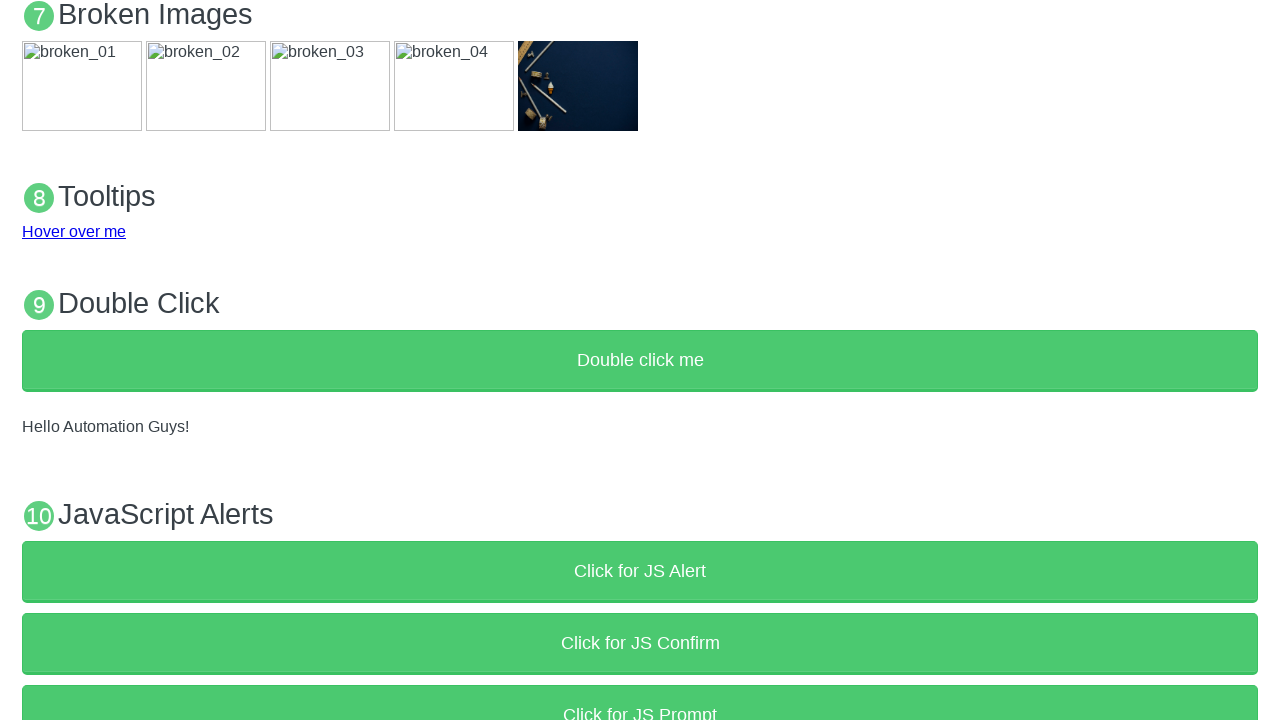

Waited for result message element to appear
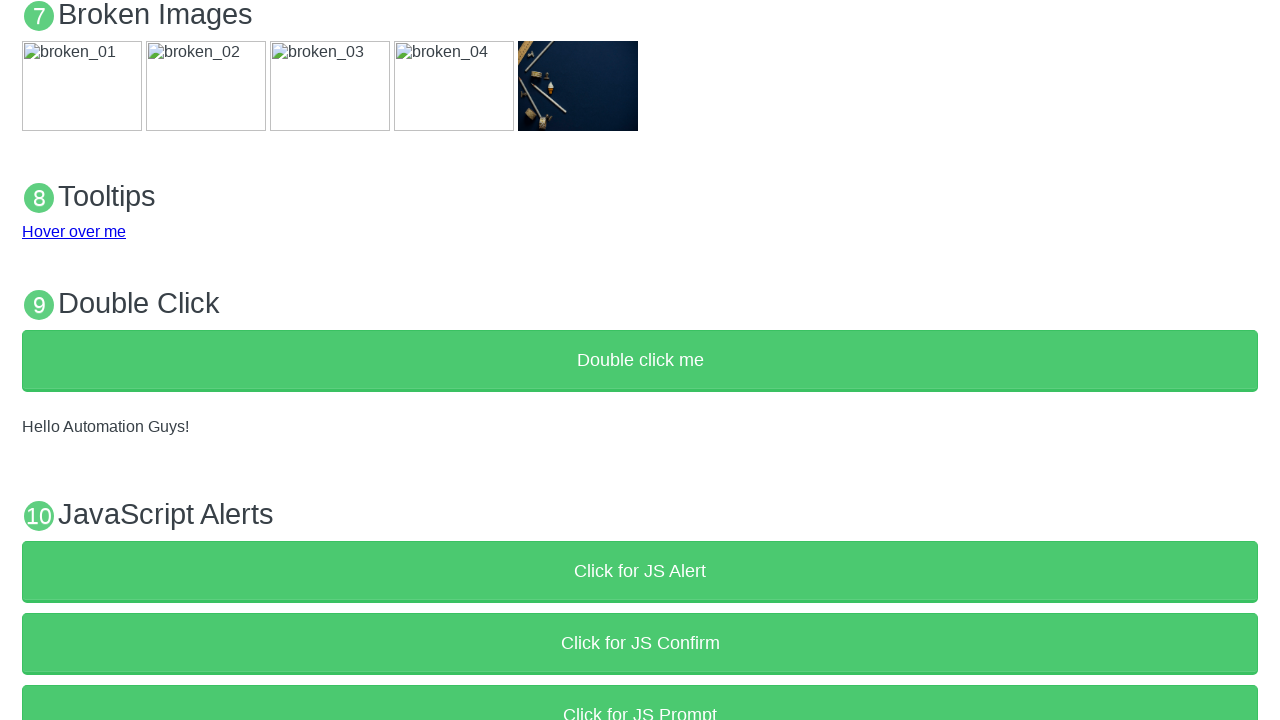

Verified result message displays 'Hello Automation Guys!'
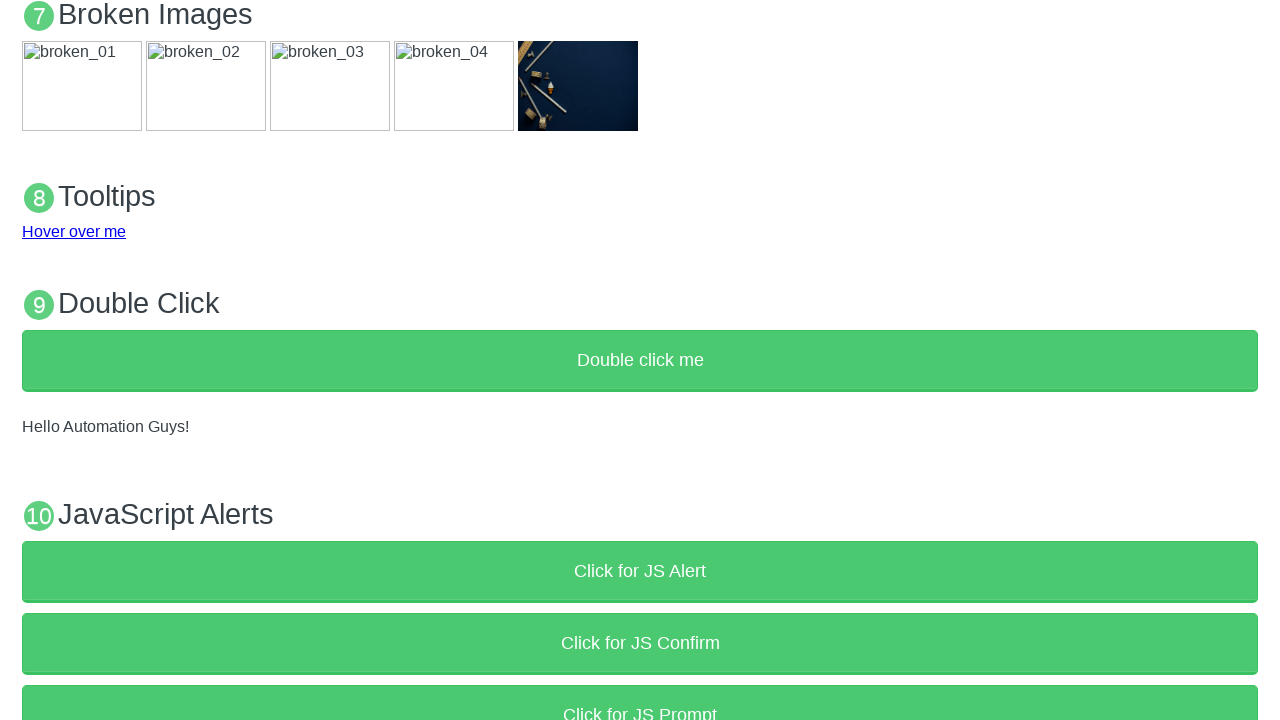

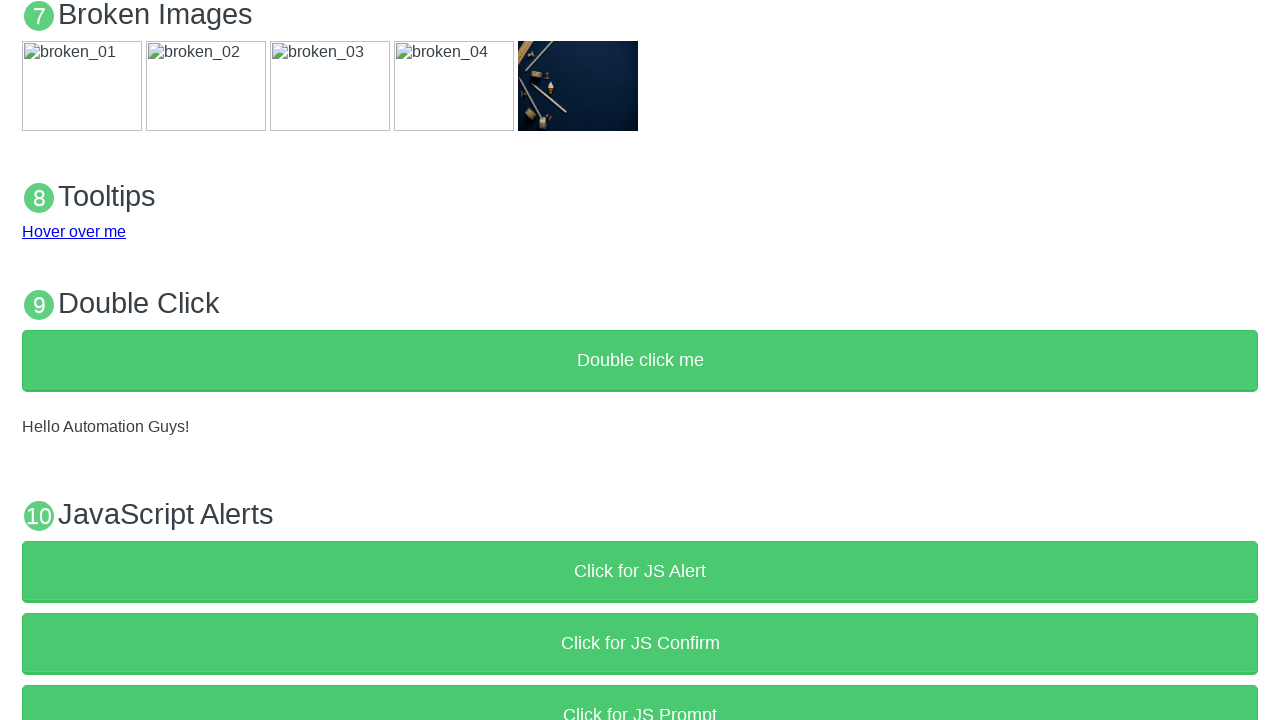